Tests the dynamic controls page by clicking the Enable/Disable buttons and verifying that the text input field becomes enabled/disabled accordingly, and that the correct success messages appear.

Starting URL: http://the-internet.herokuapp.com/dynamic_controls

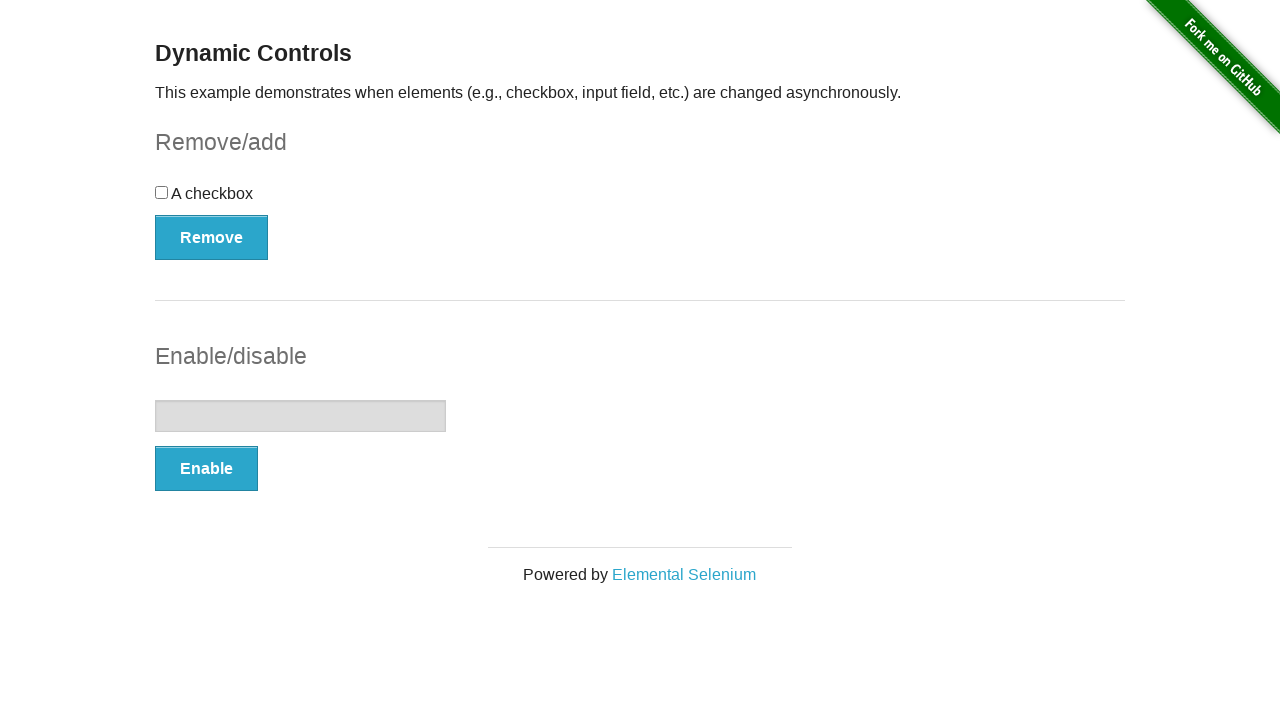

Verified disabled text input is present
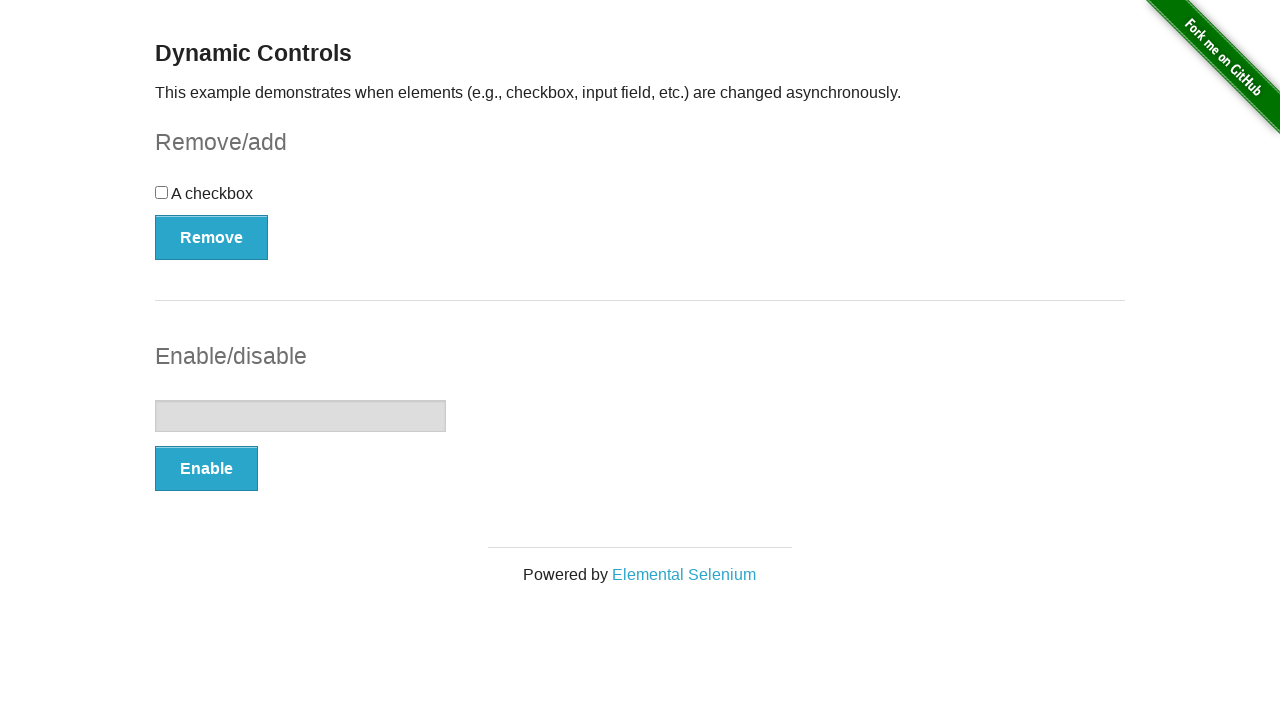

Clicked the Enable button at (206, 469) on xpath=//button[contains(text(), 'Enable')]
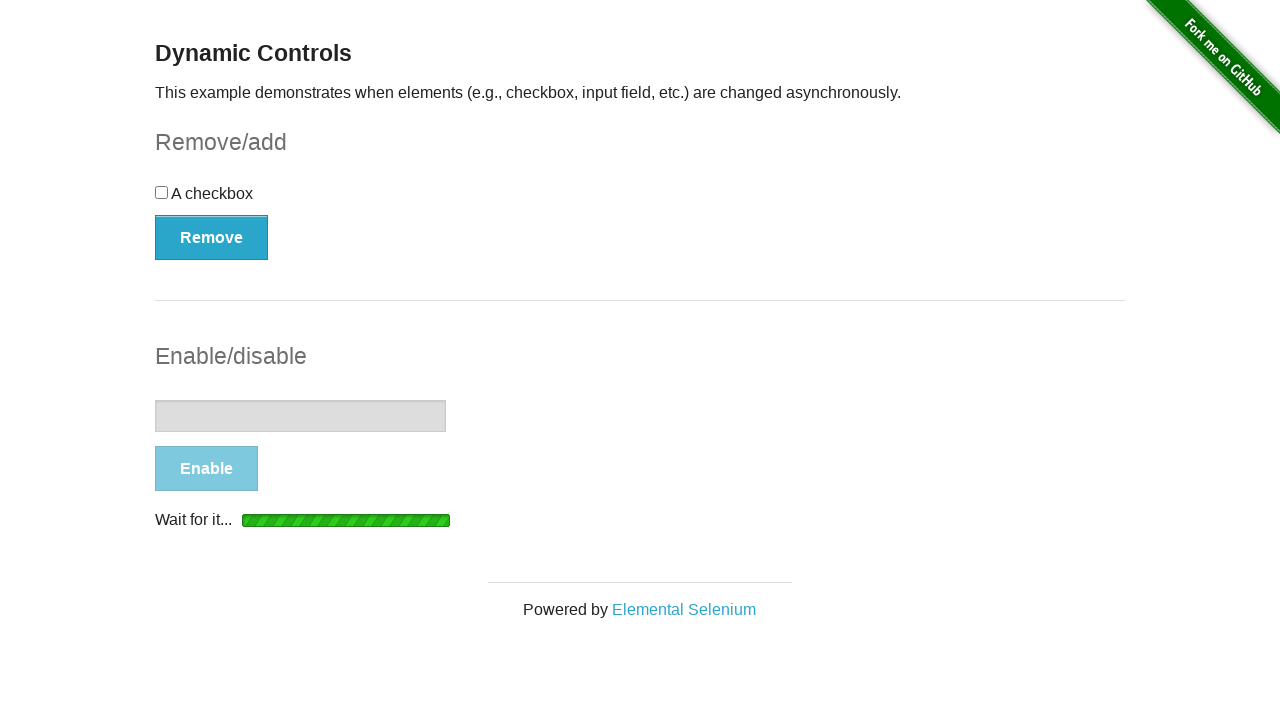

Waited for text input to become enabled
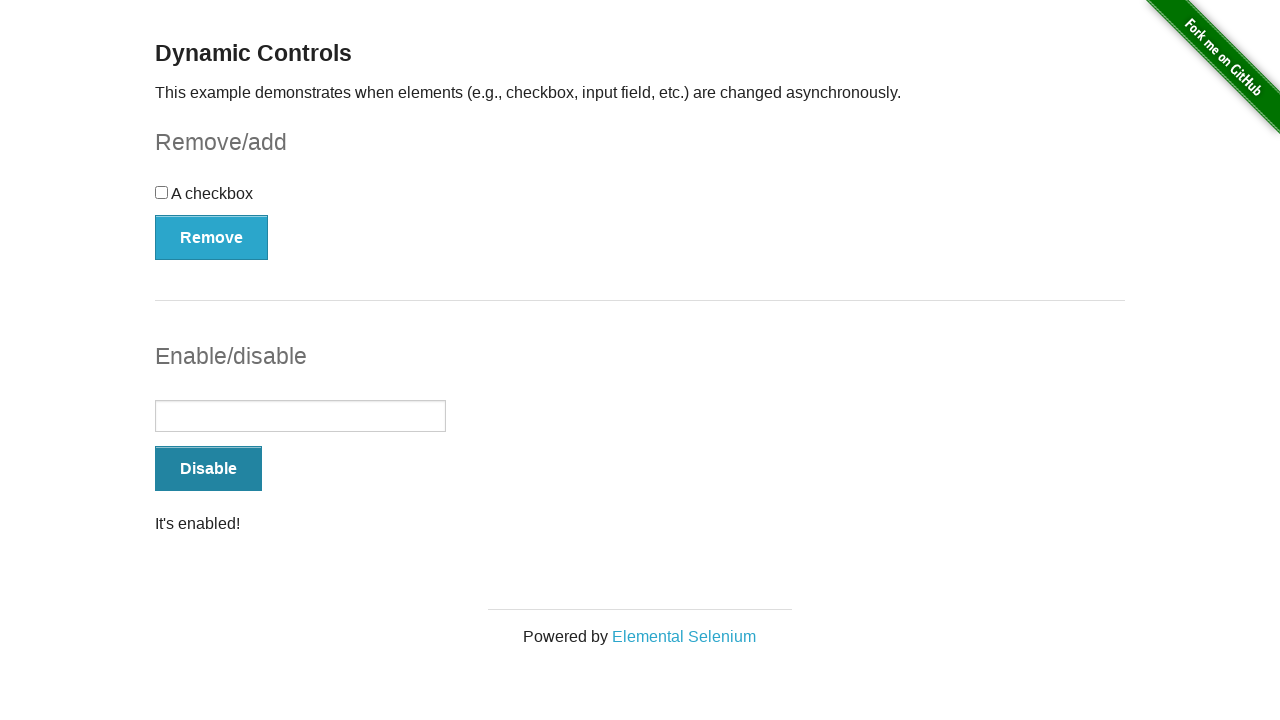

Located success message element
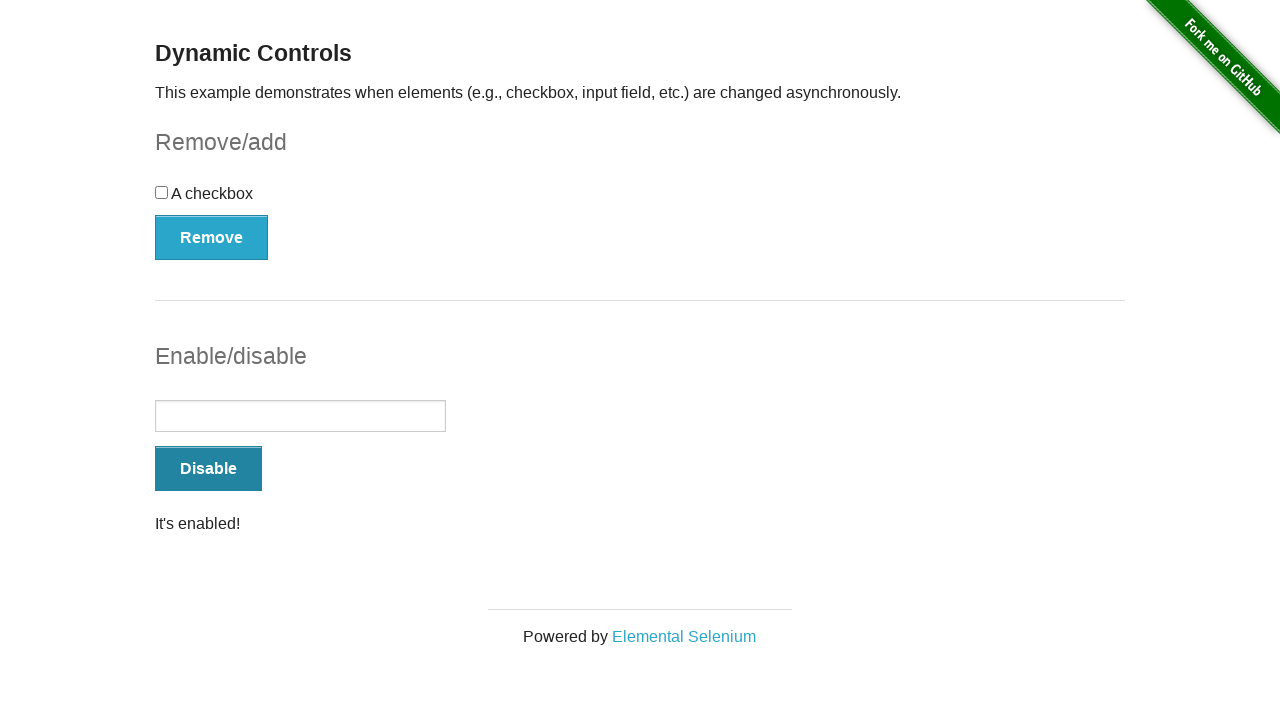

Asserted success message displays 'It's enabled!'
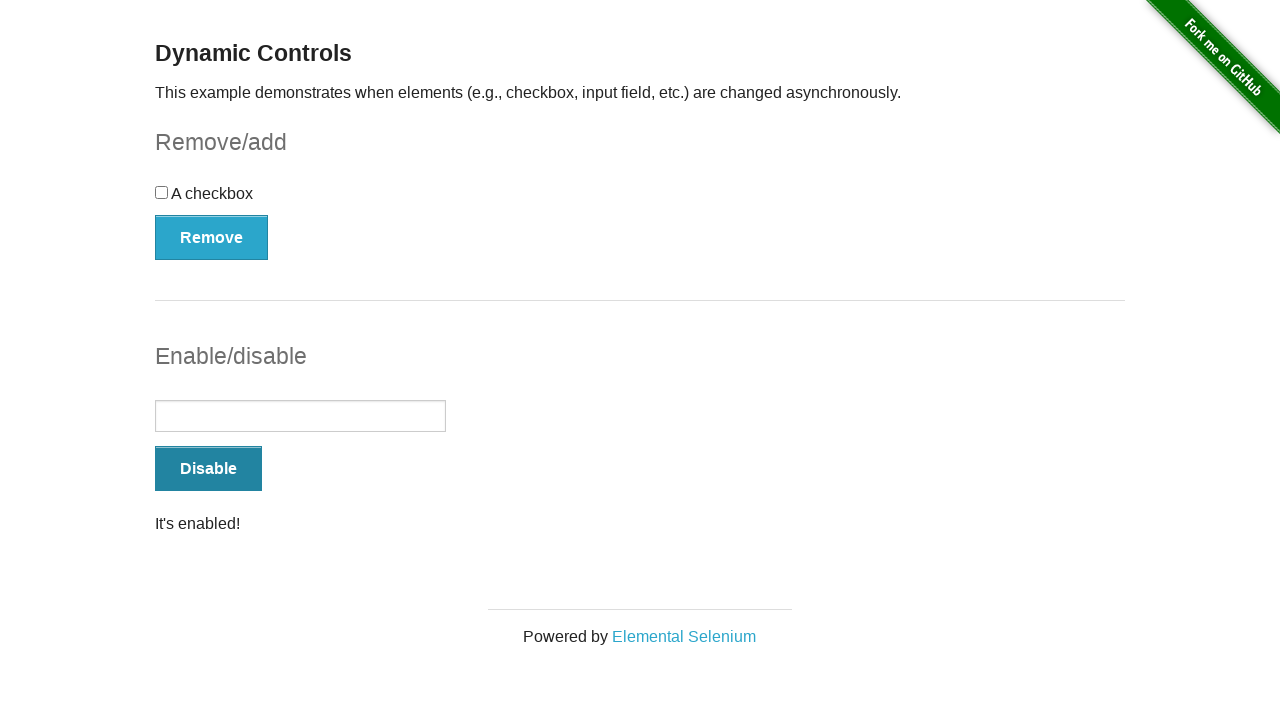

Clicked the Disable button at (208, 469) on xpath=//button[contains(text(), 'Disable')]
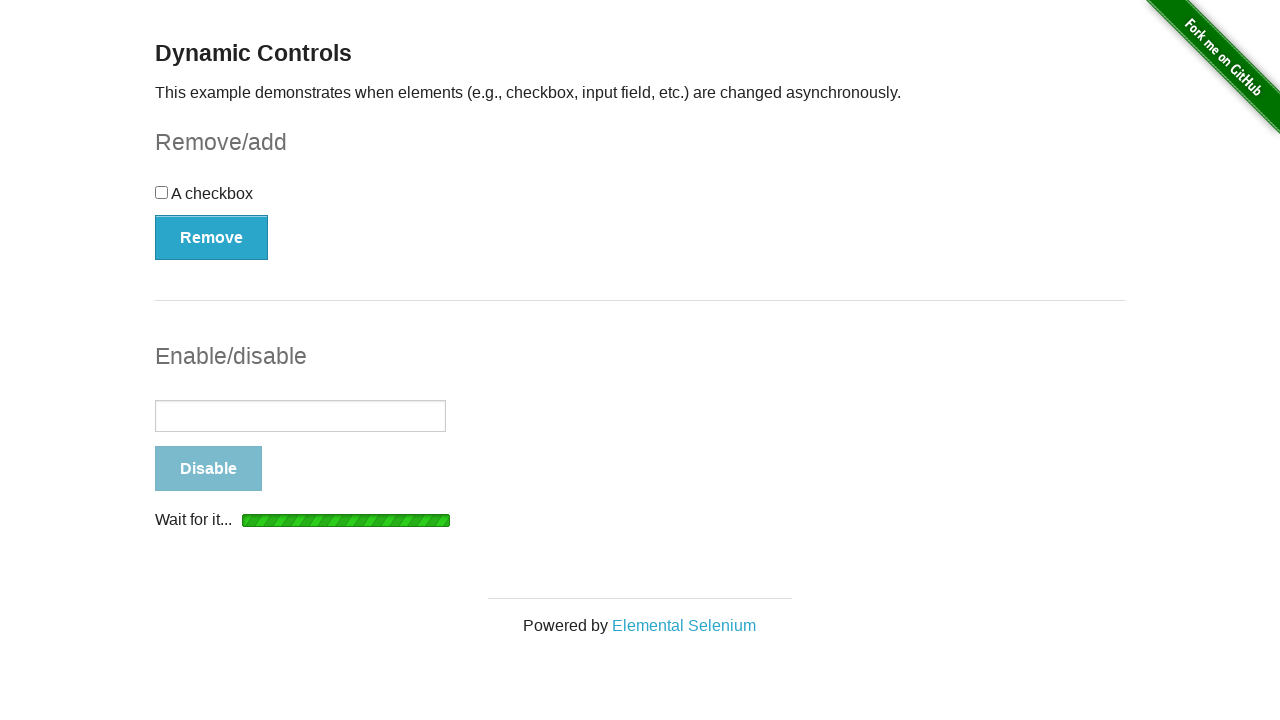

Waited for text input to become disabled
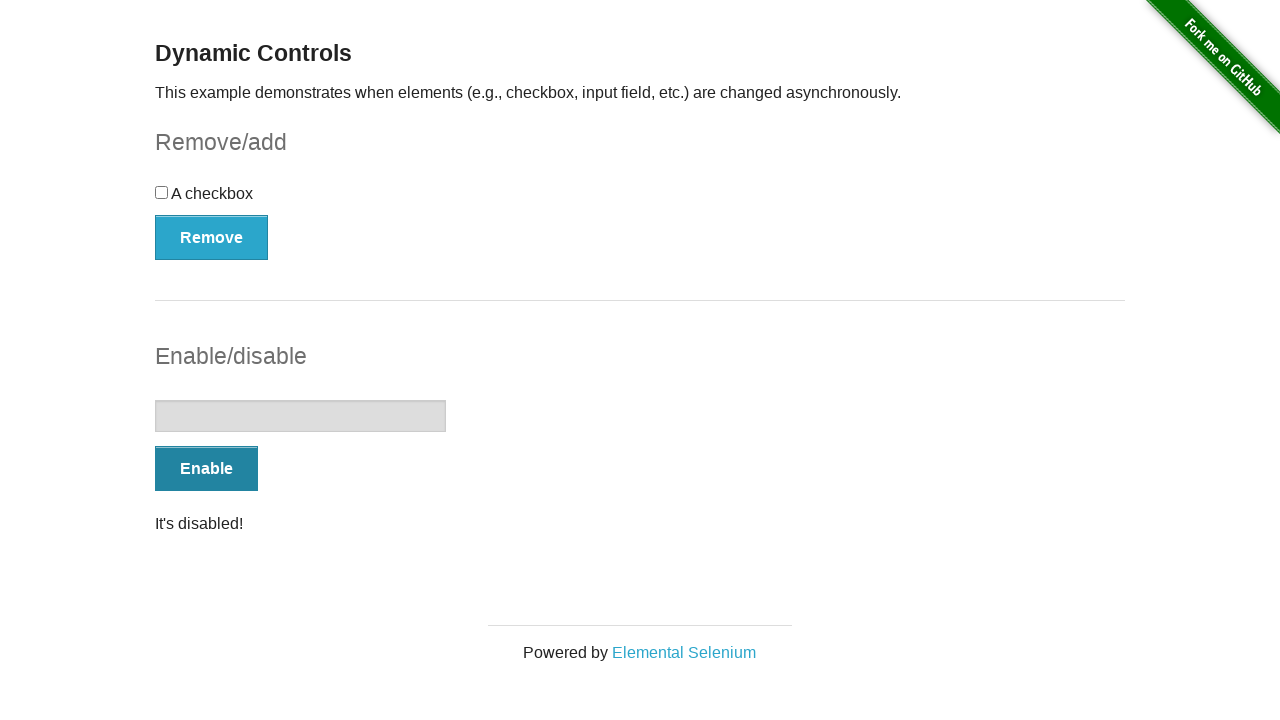

Located disabled message element
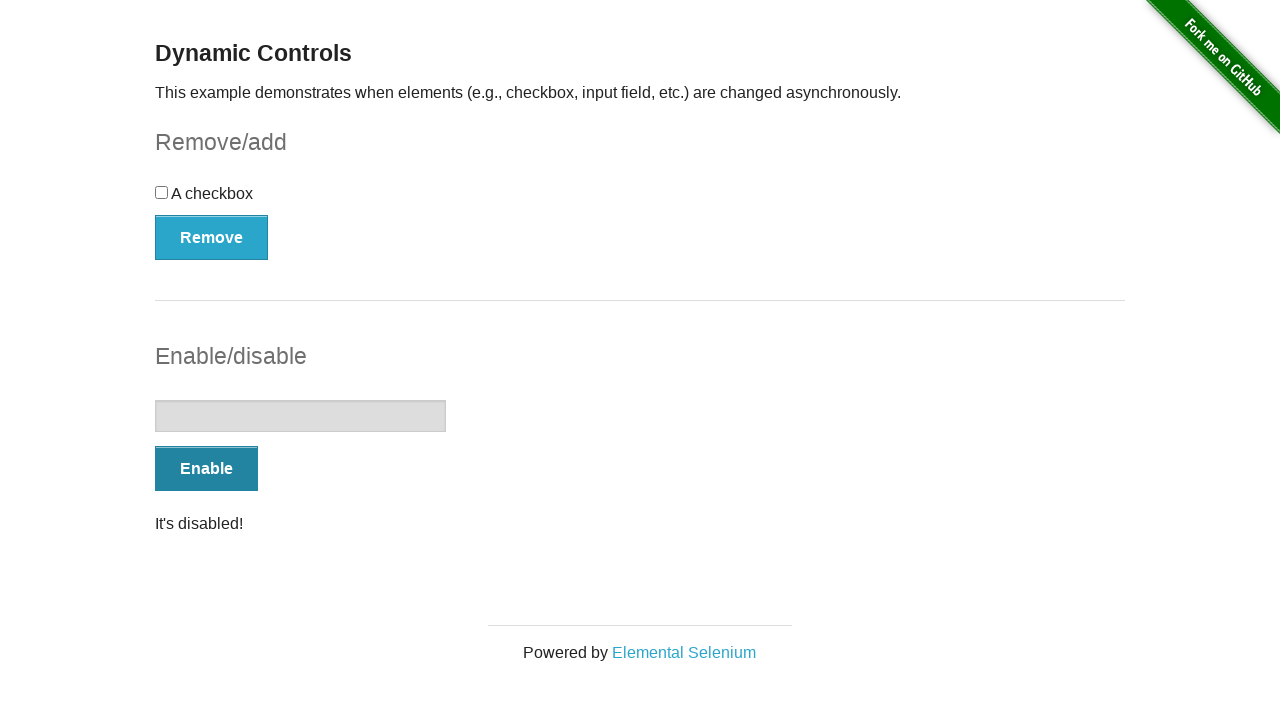

Asserted disabled message displays 'It's disabled!'
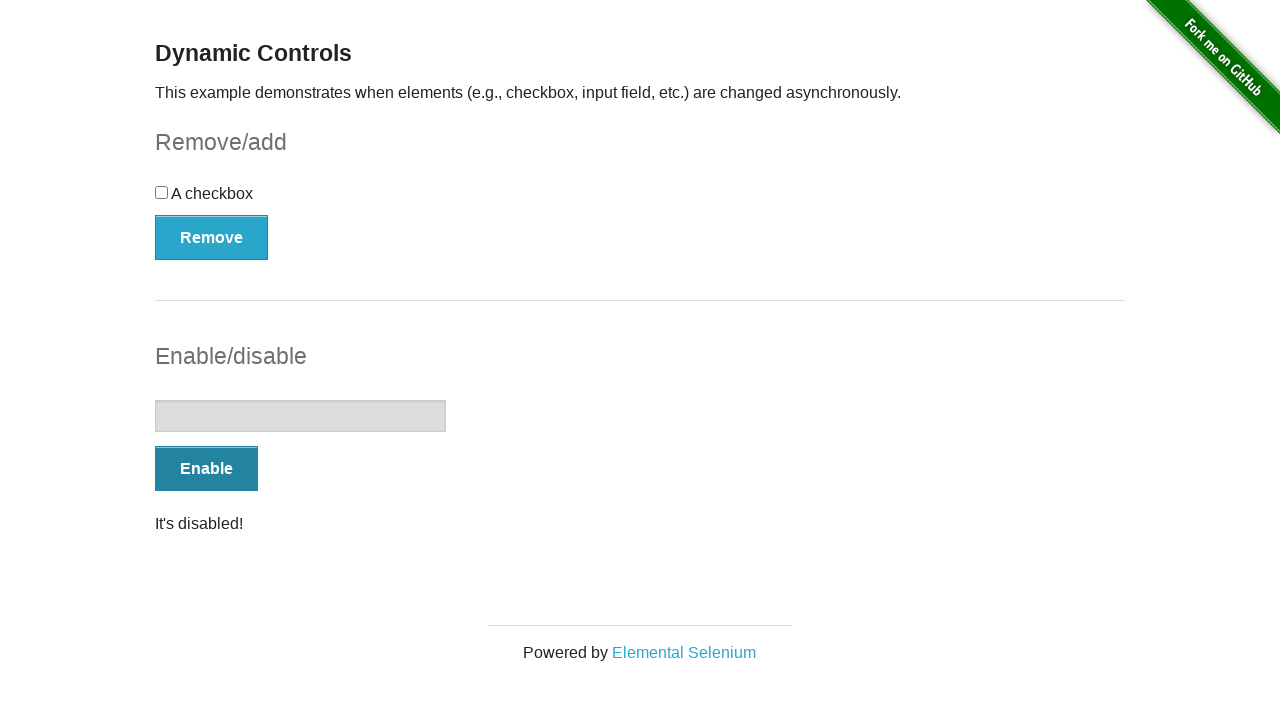

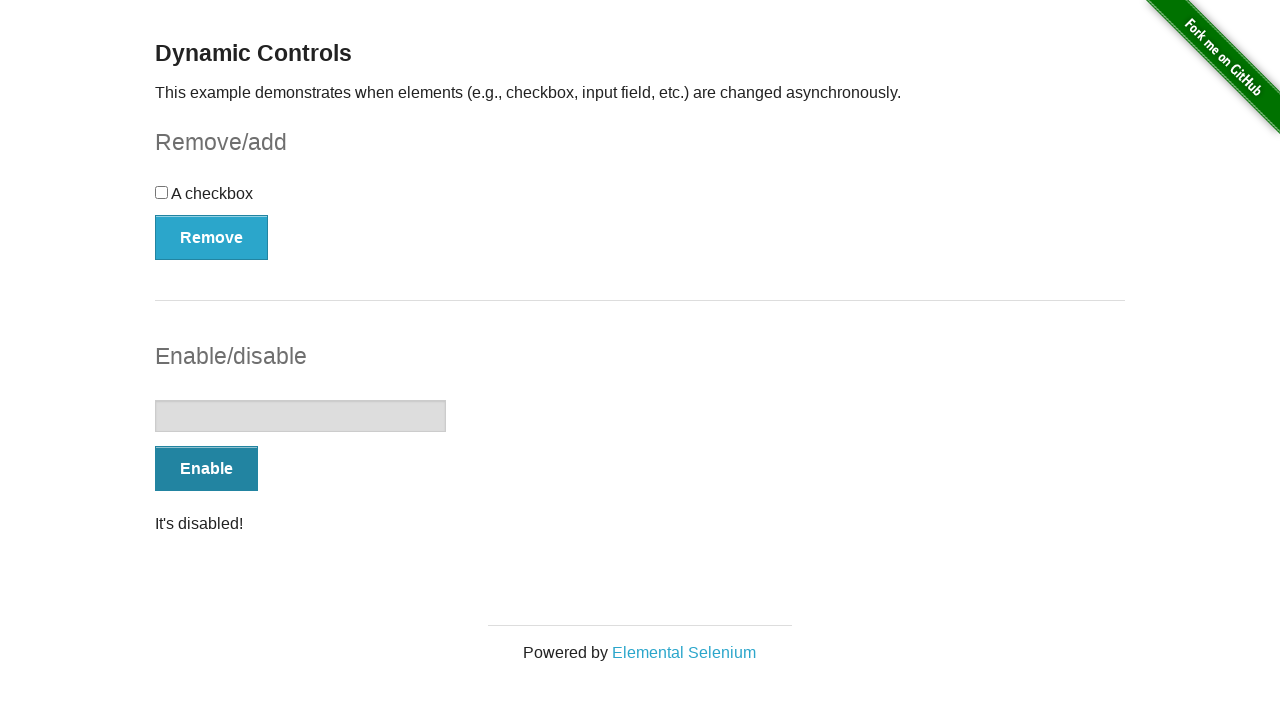